Tests drag and drop functionality on the jQuery UI droppable demo page by dragging a source element onto a target element within an iframe.

Starting URL: https://jqueryui.com/droppable/

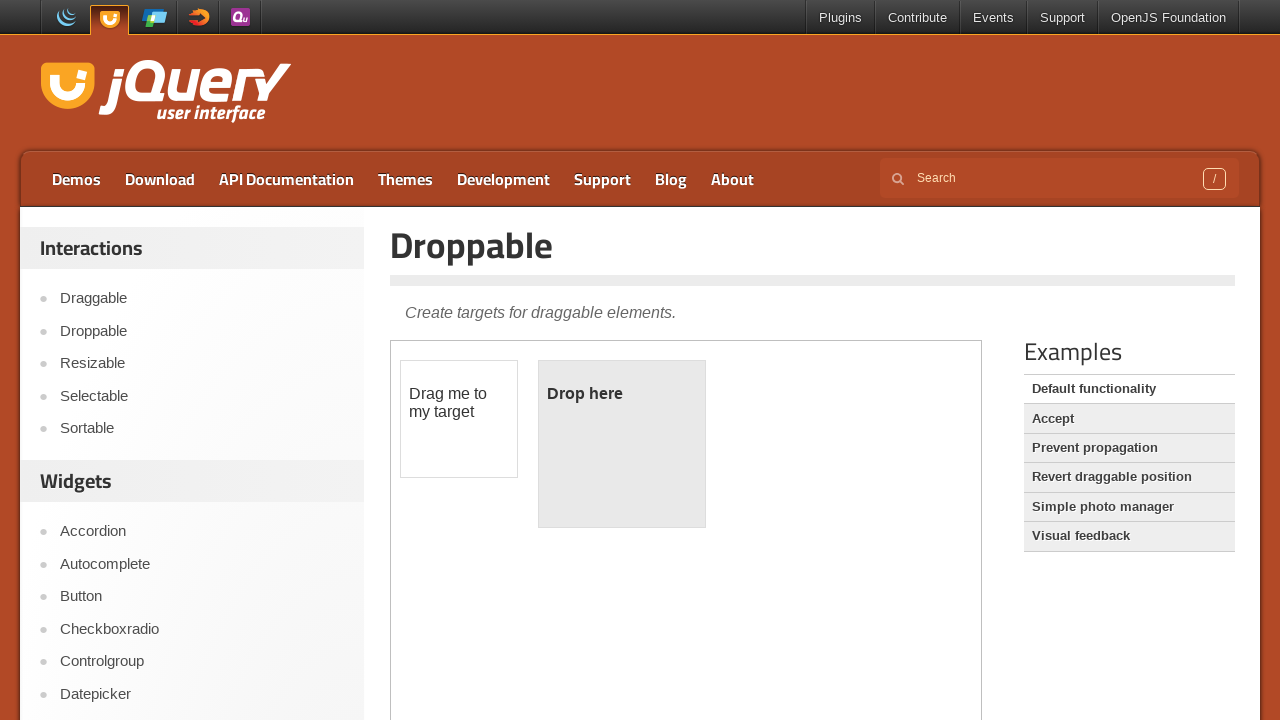

Located the demo iframe containing drag and drop elements
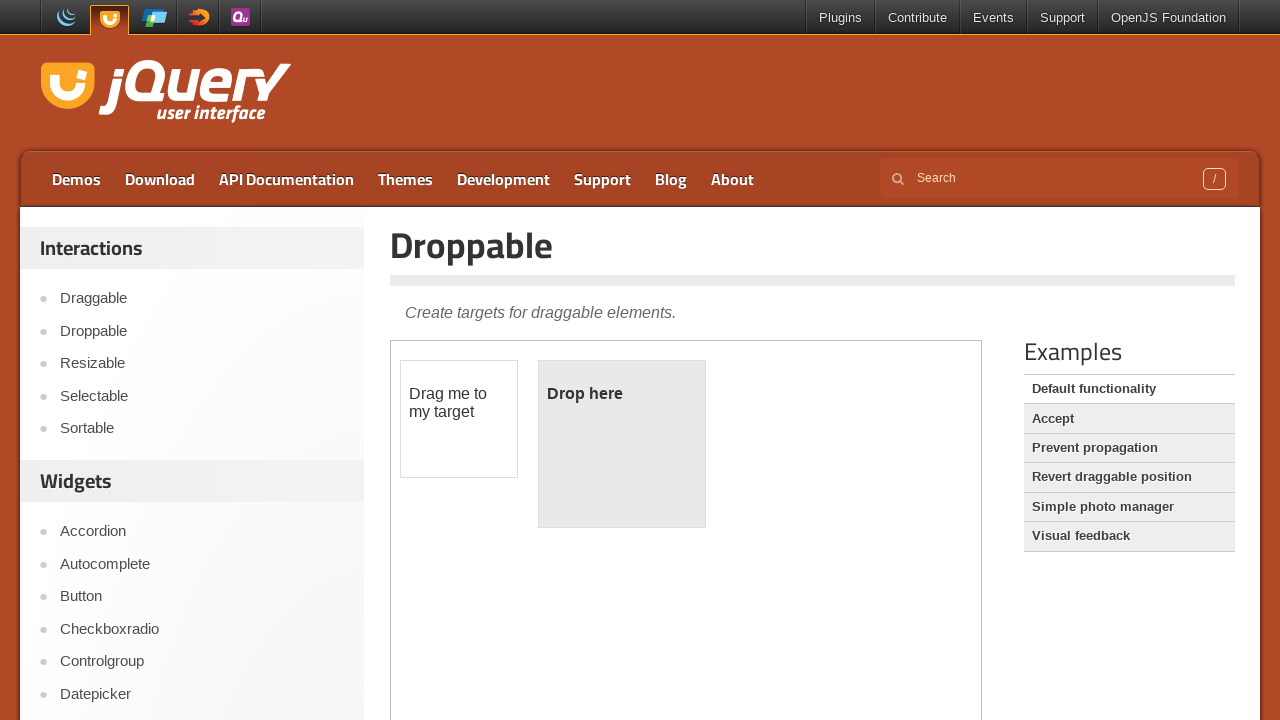

Located the draggable source element
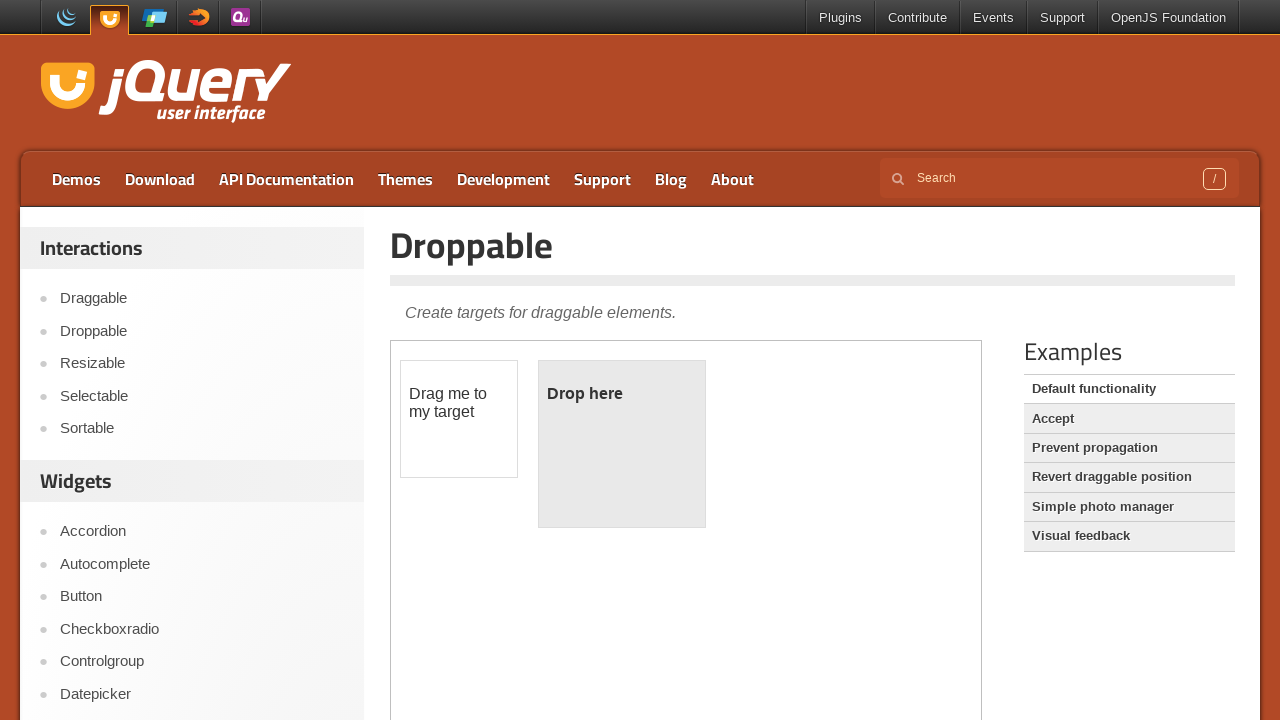

Located the droppable target element
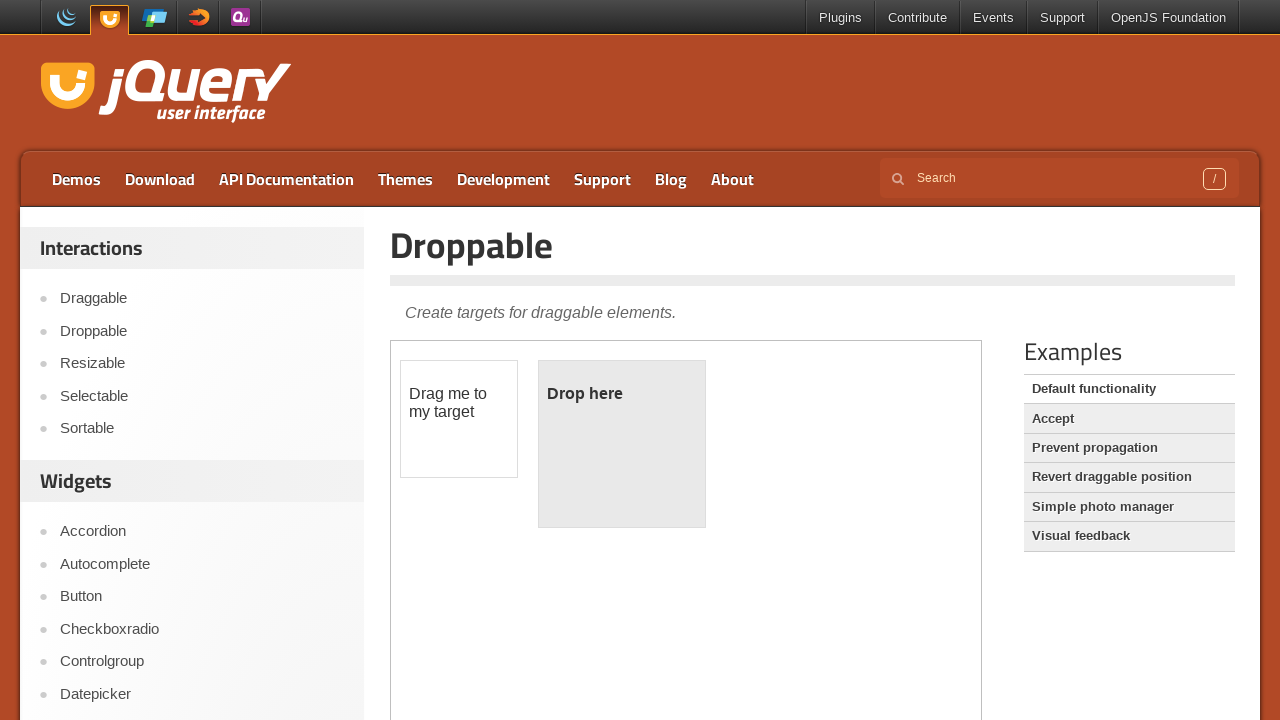

Dragged the source element onto the target element at (622, 444)
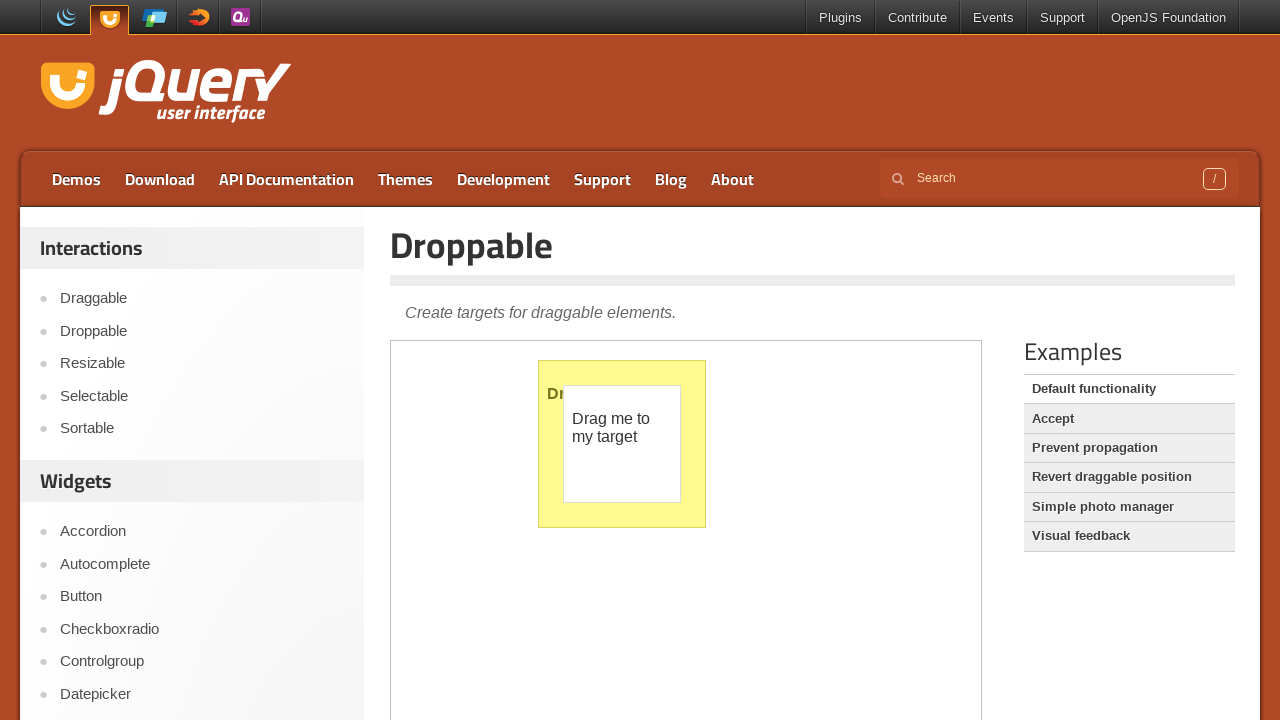

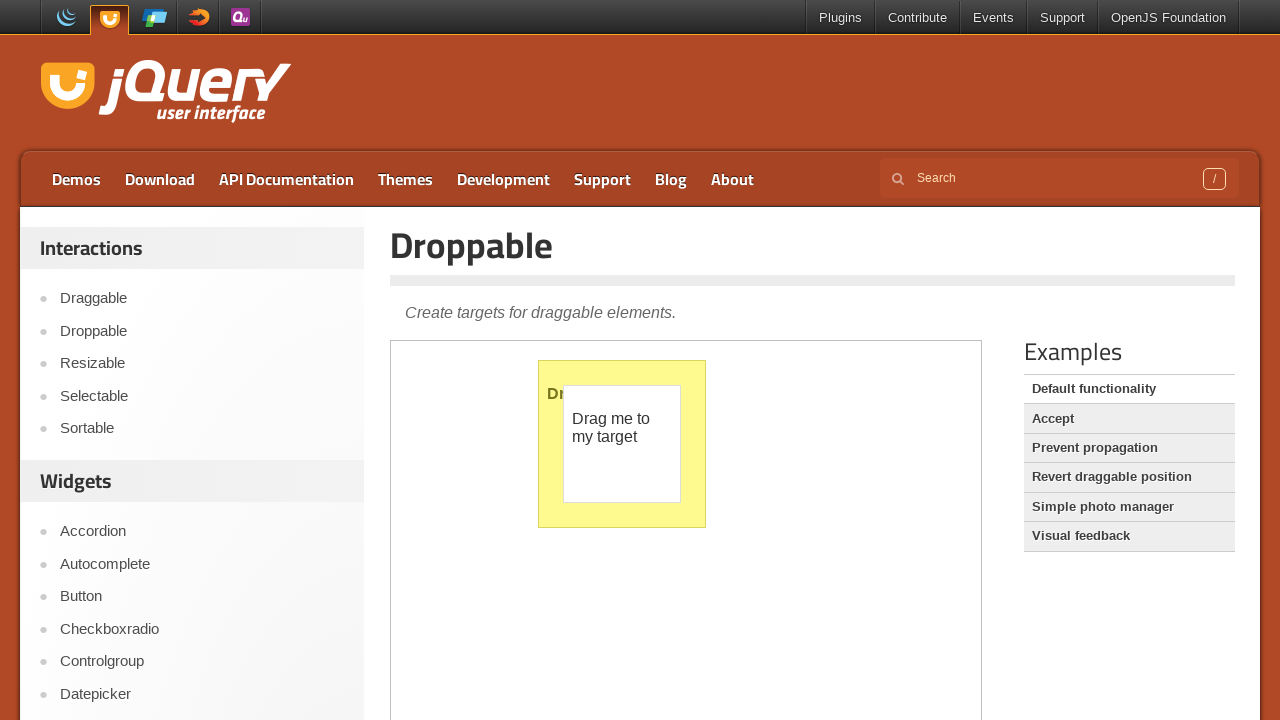